Tests a simple form demo by entering two integers and clicking a button to calculate their sum, then verifying the result is displayed

Starting URL: https://www.lambdatest.com/selenium-playground/simple-form-demo

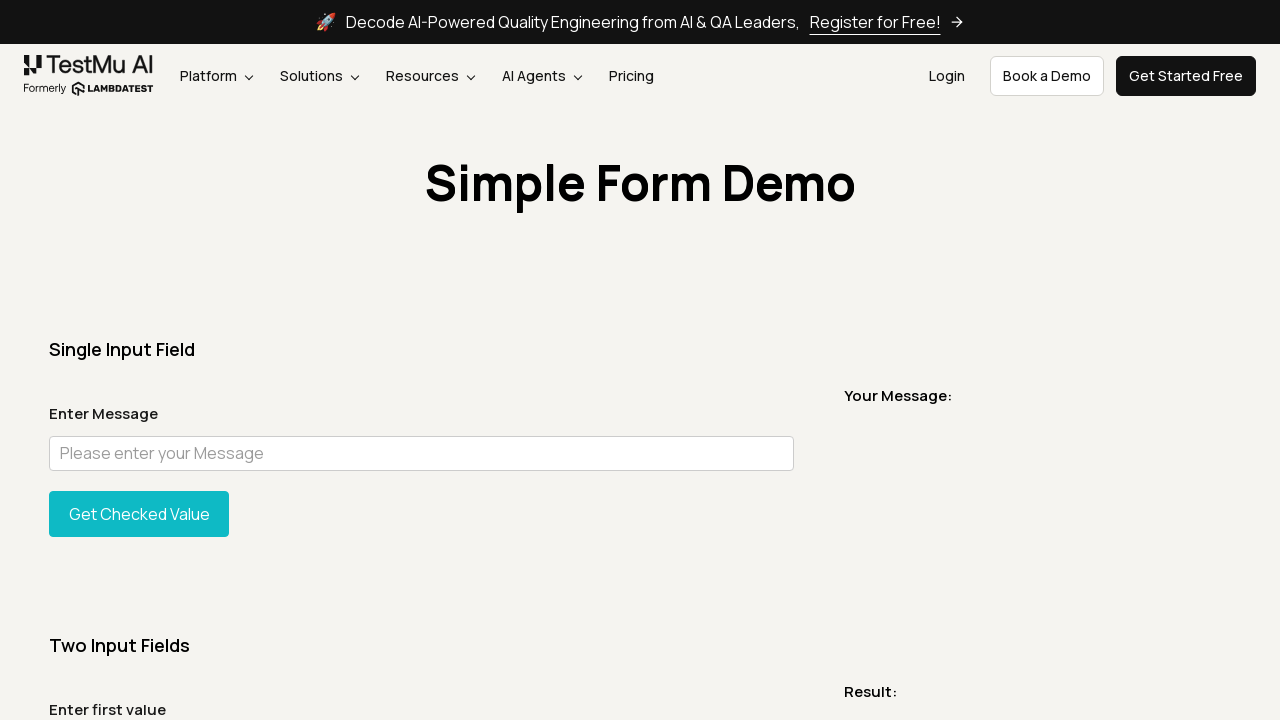

Filled first number input with '2' on #sum1
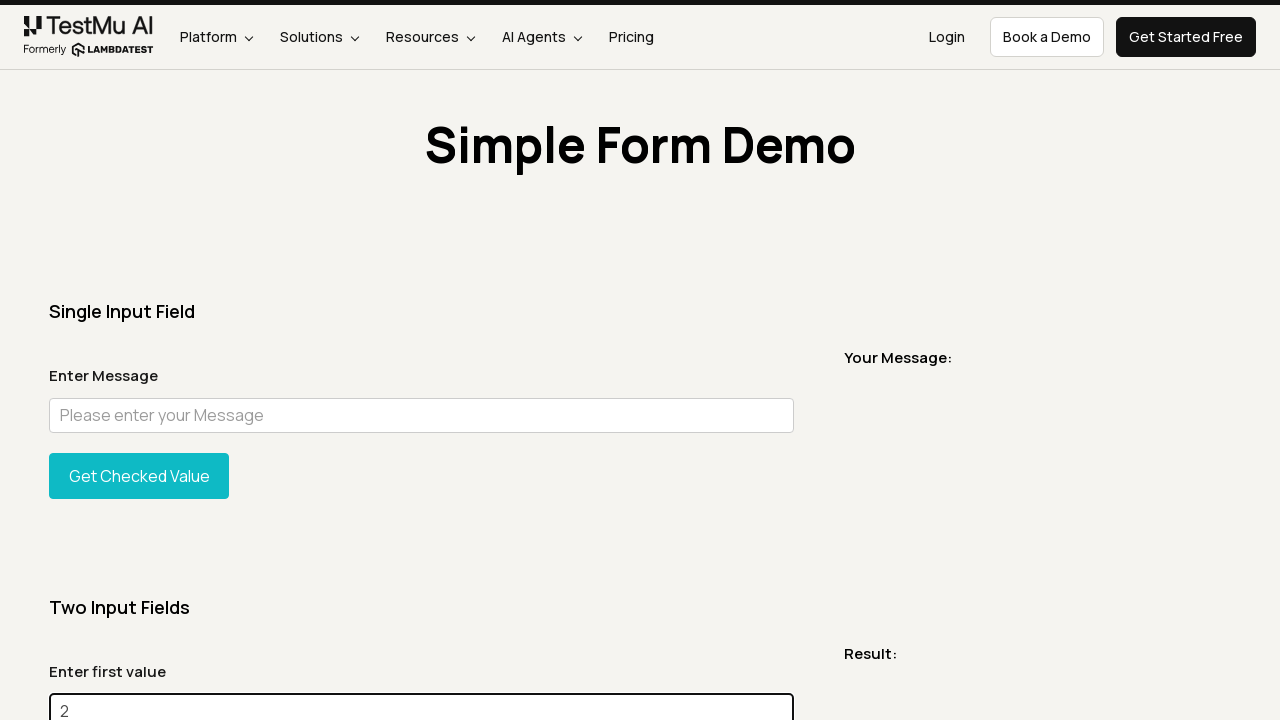

Filled second number input with '5' on #sum2
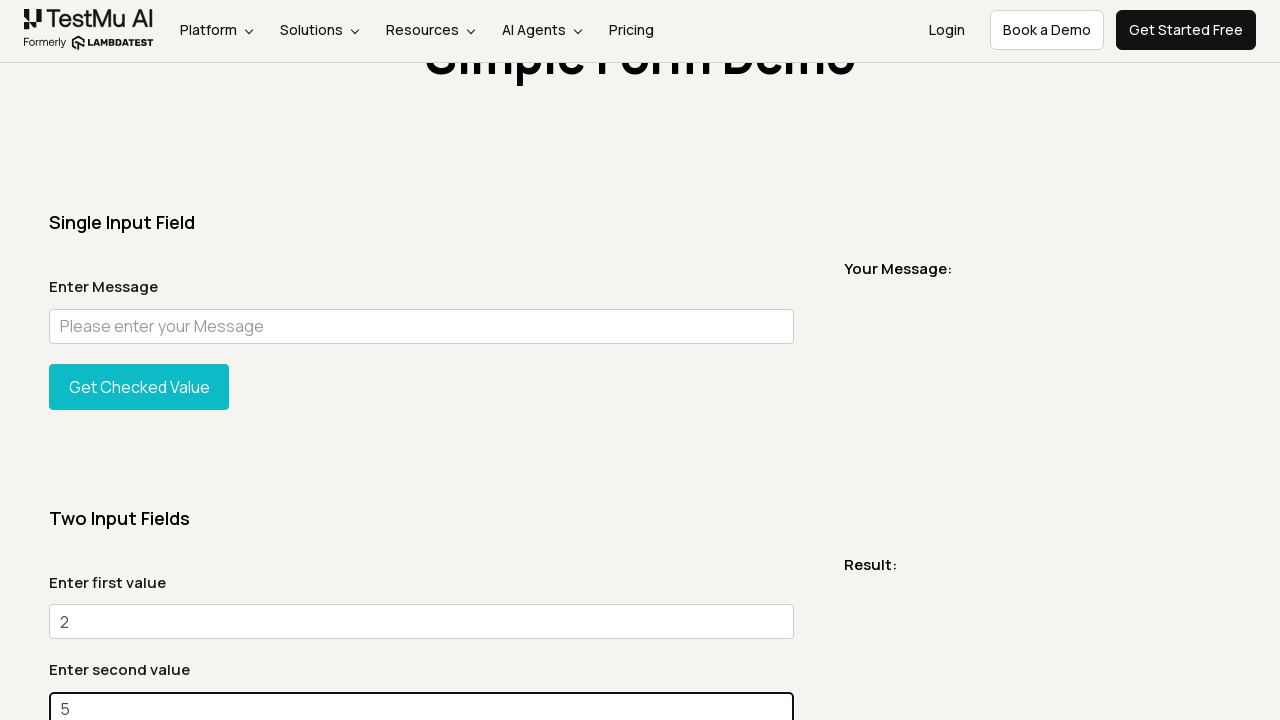

Clicked the 'Get Total' button to calculate sum at (139, 360) on xpath=//*[@id='gettotal']/button
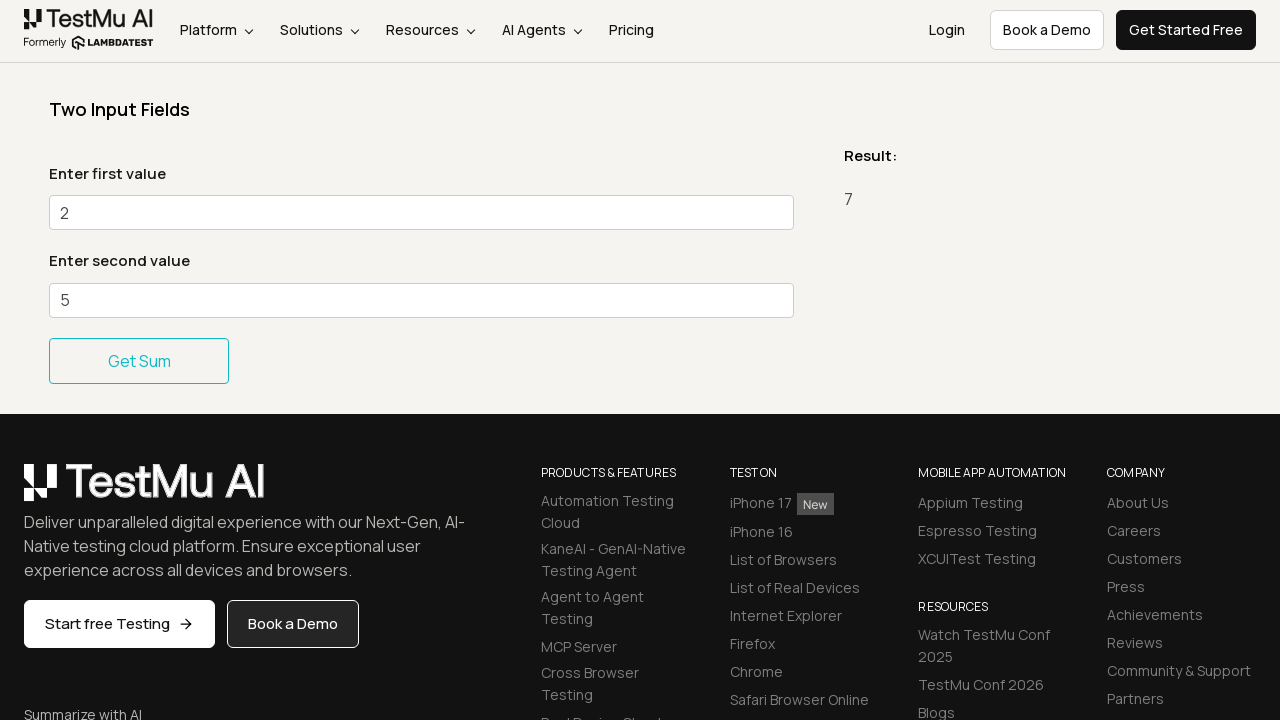

Result message displayed with sum calculation
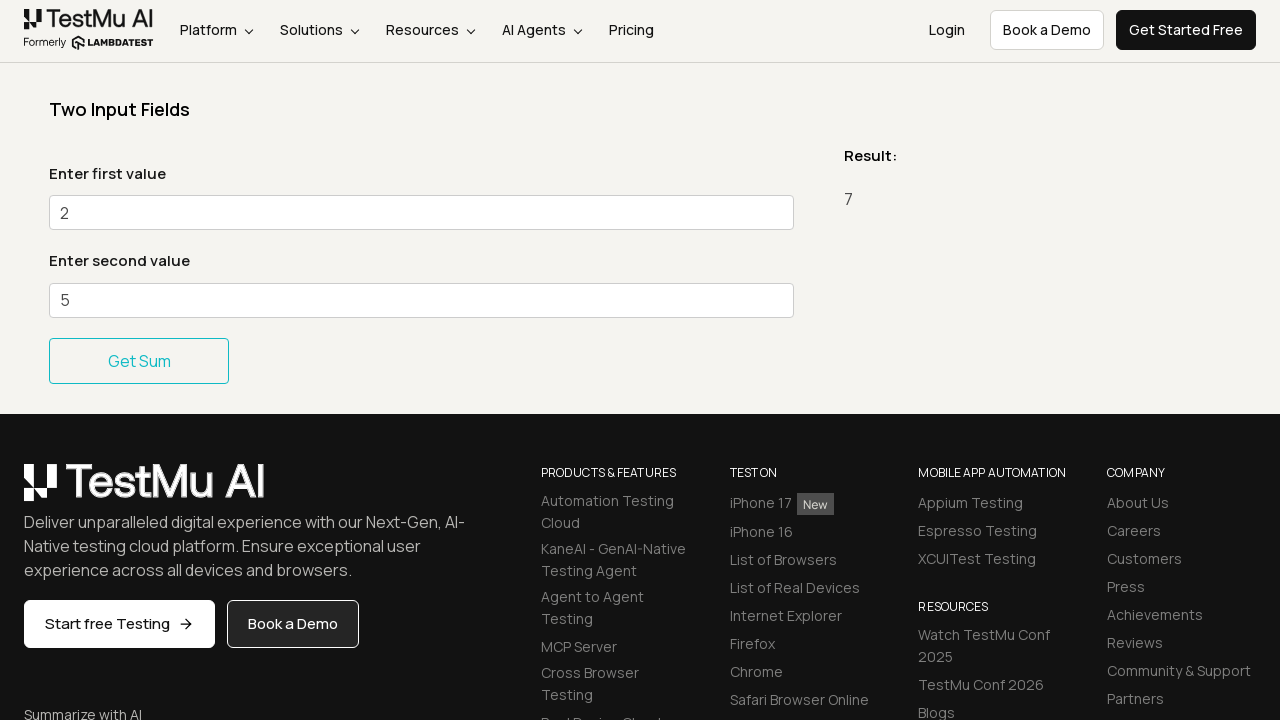

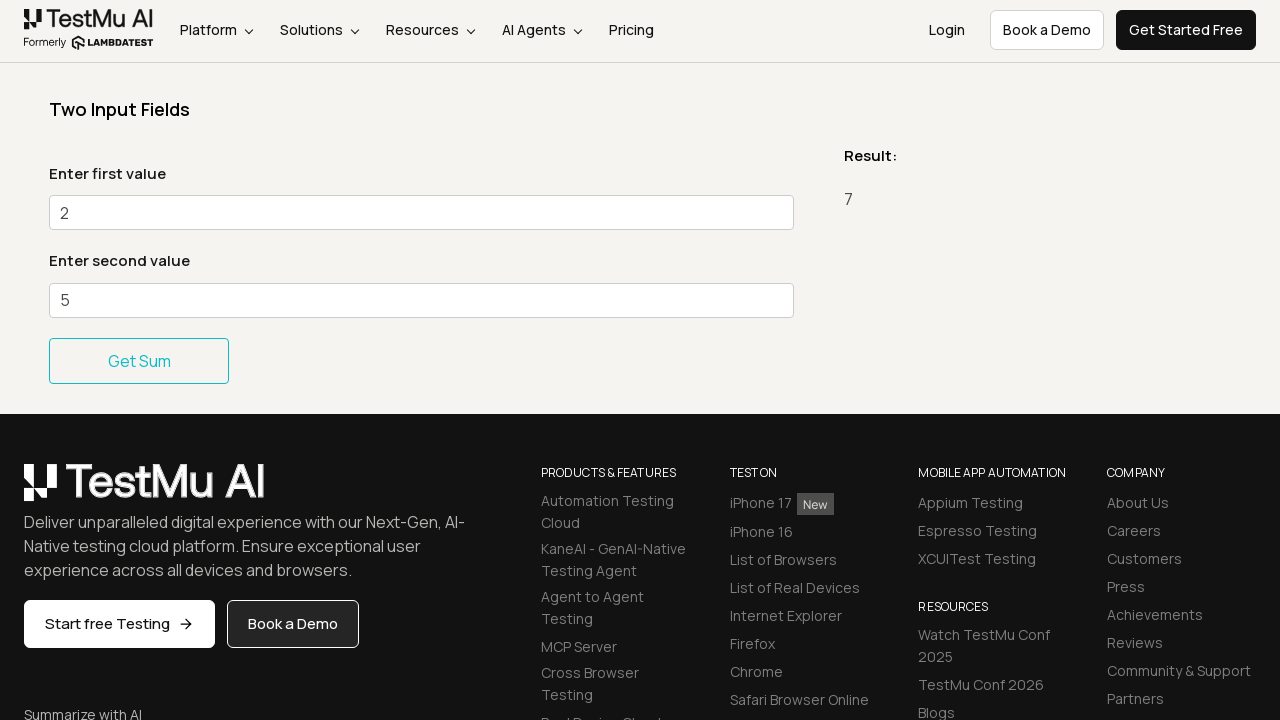